Tests JavaScript alert handling by triggering and responding to different alert types (simple alert, confirm dialog, and prompt dialog)

Starting URL: https://the-internet.herokuapp.com/javascript_alerts

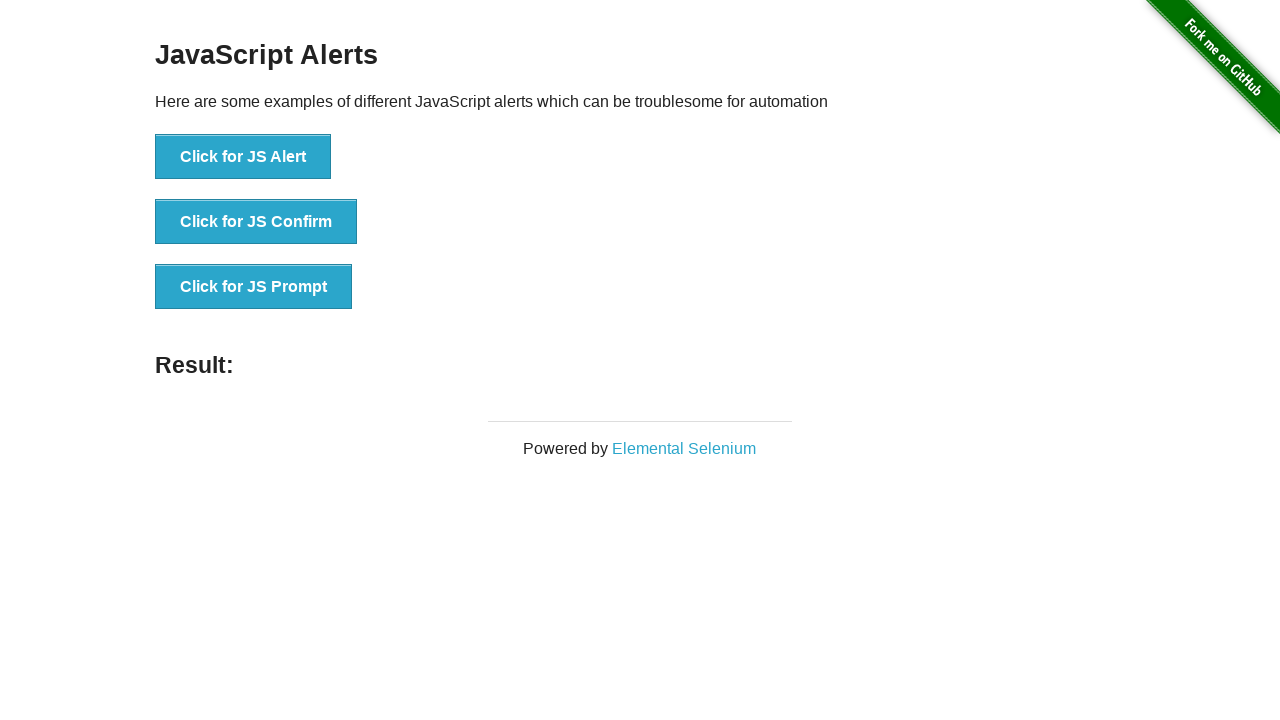

Clicked button to trigger simple alert at (243, 157) on button[onclick="jsAlert()"]
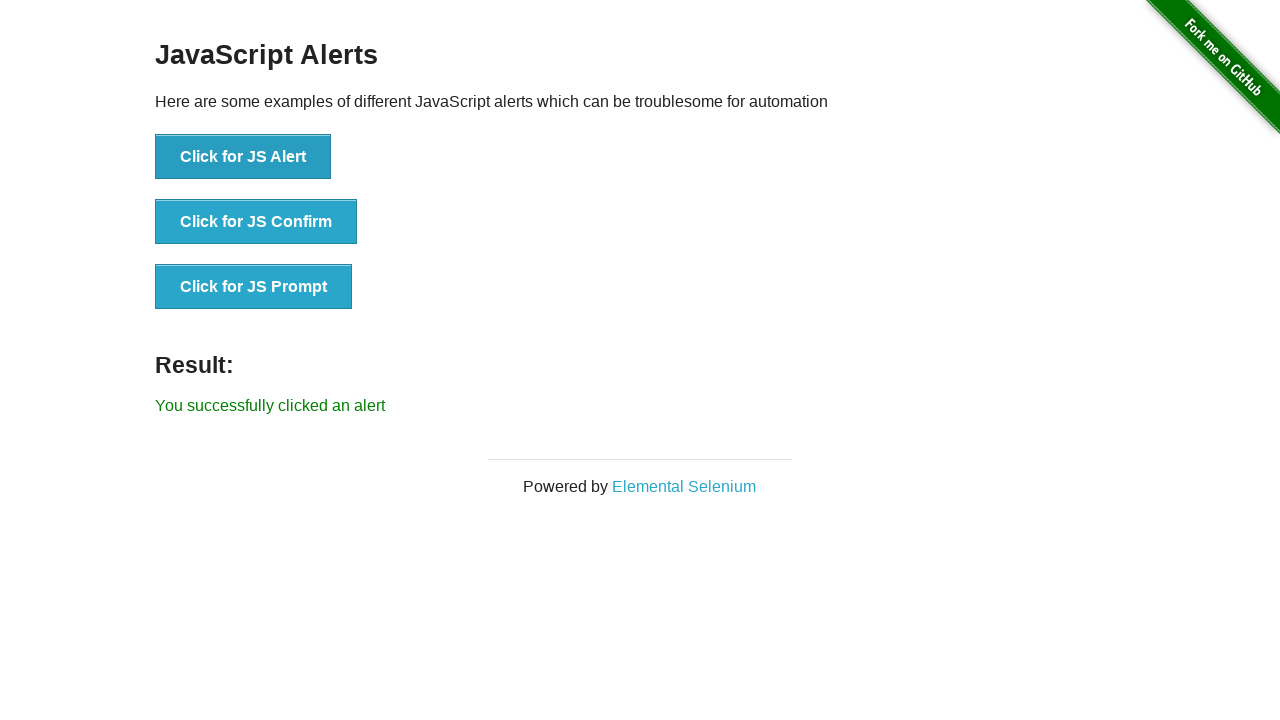

Set up handler to accept alert dialog
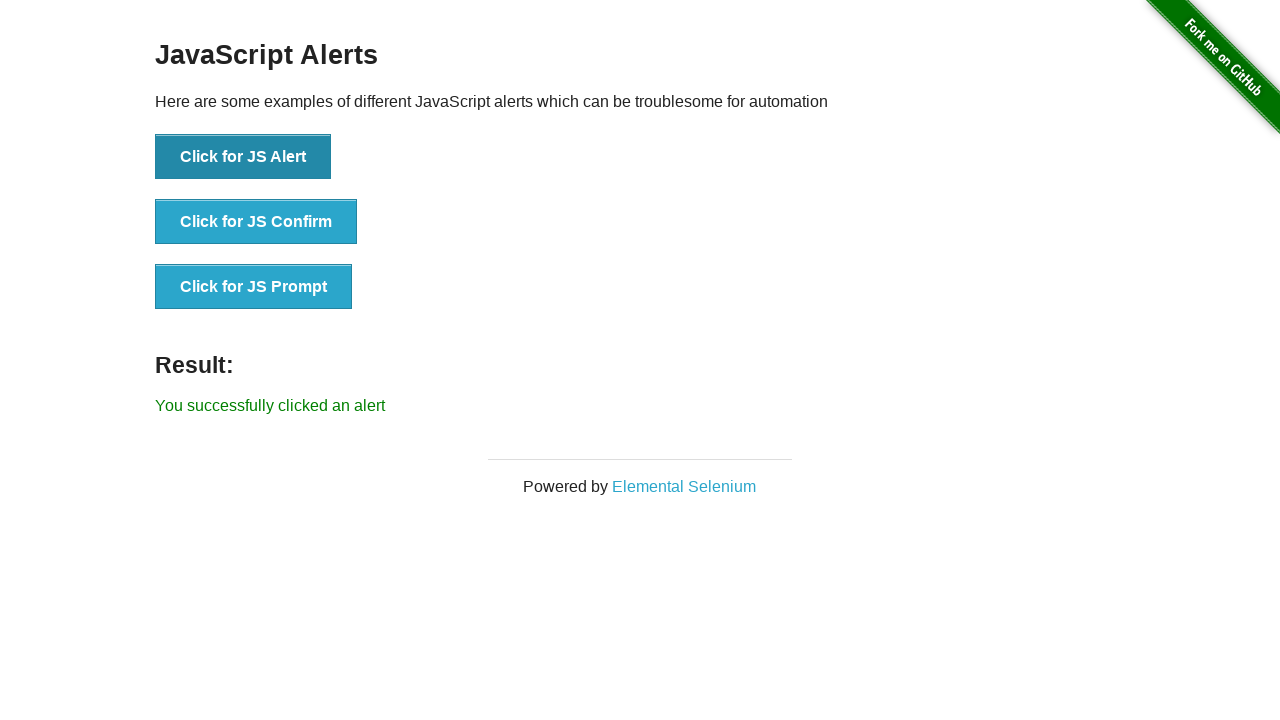

Waited 1 second for alert to be processed
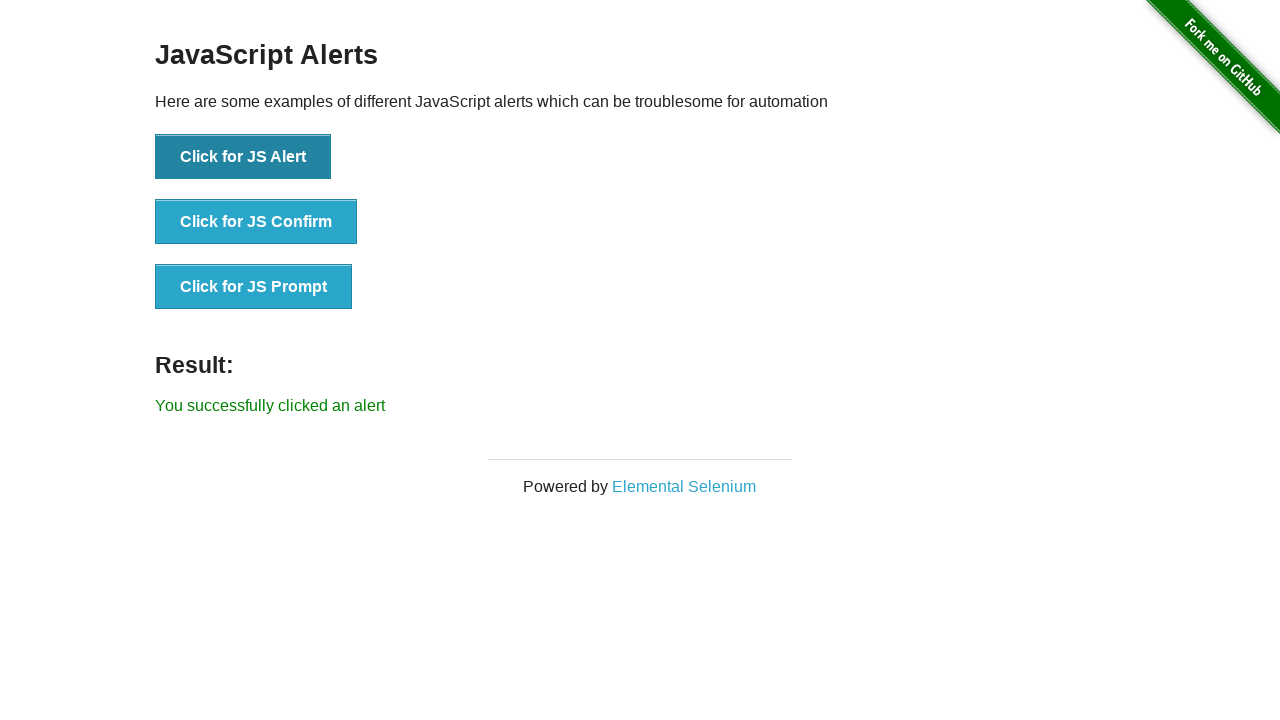

Clicked button to trigger confirm dialog at (256, 222) on button[onclick="jsConfirm()"]
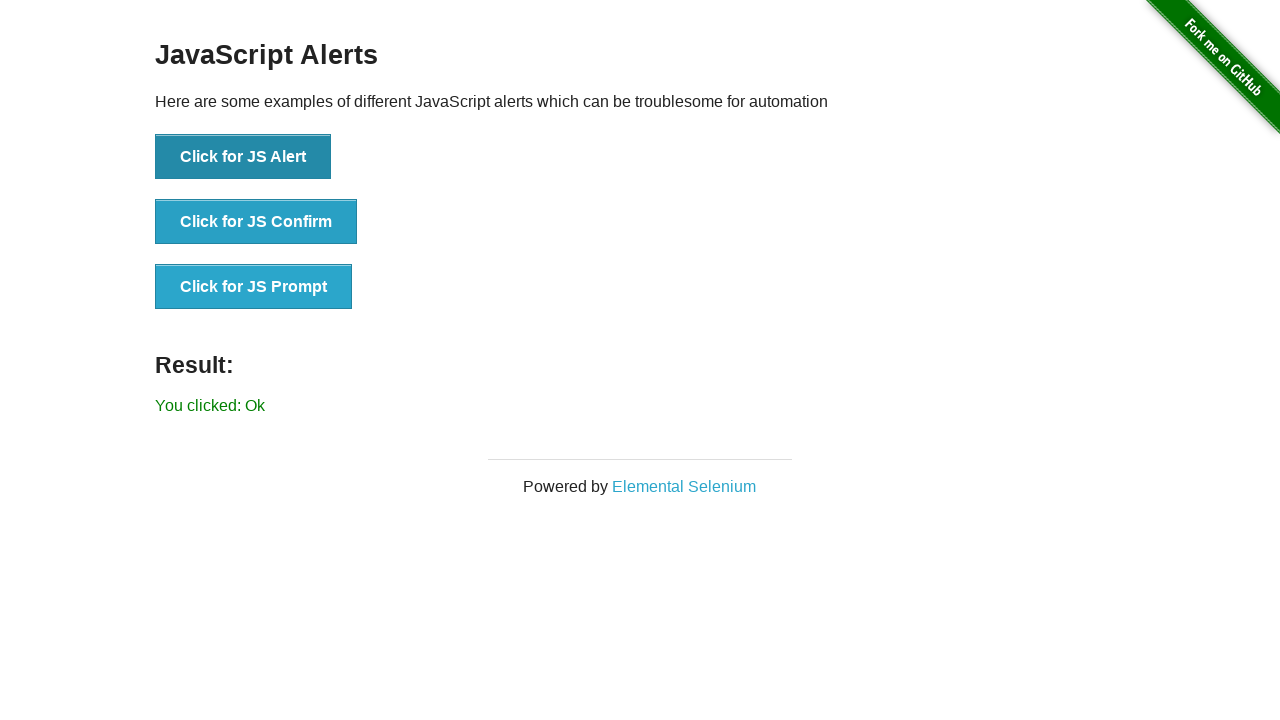

Set up handler to dismiss confirm dialog
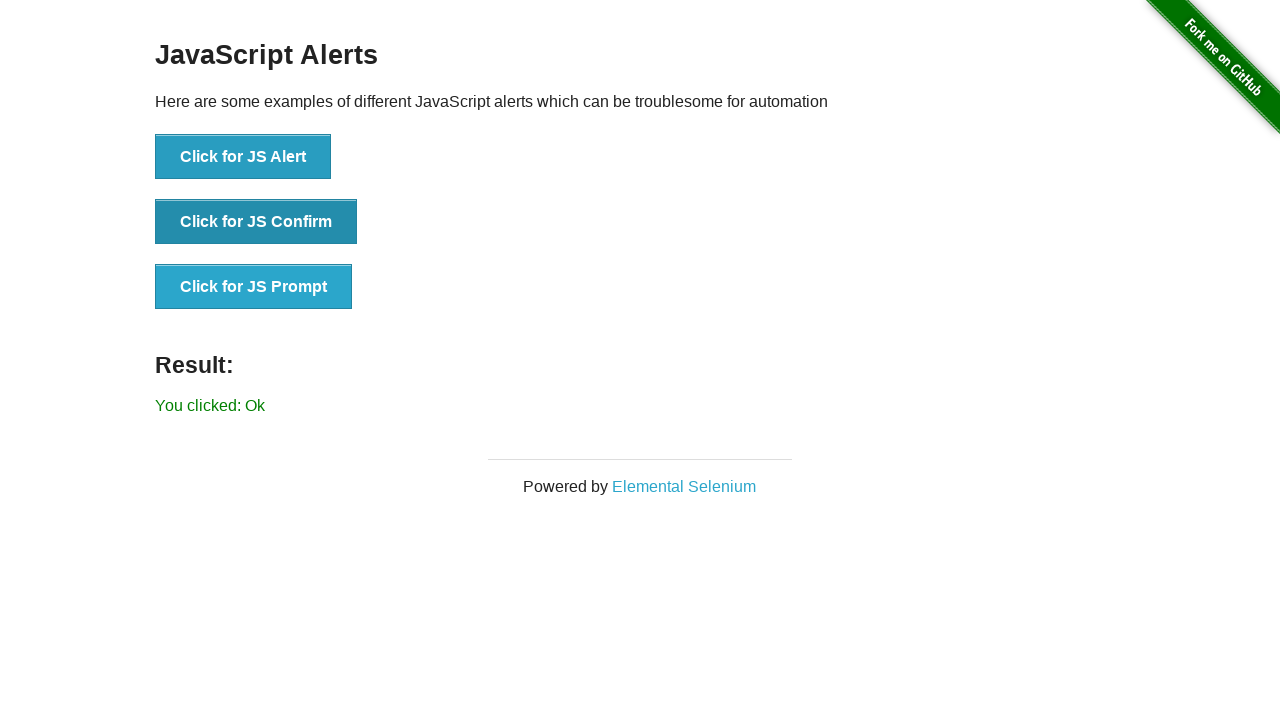

Waited 1 second for confirm dialog to be processed
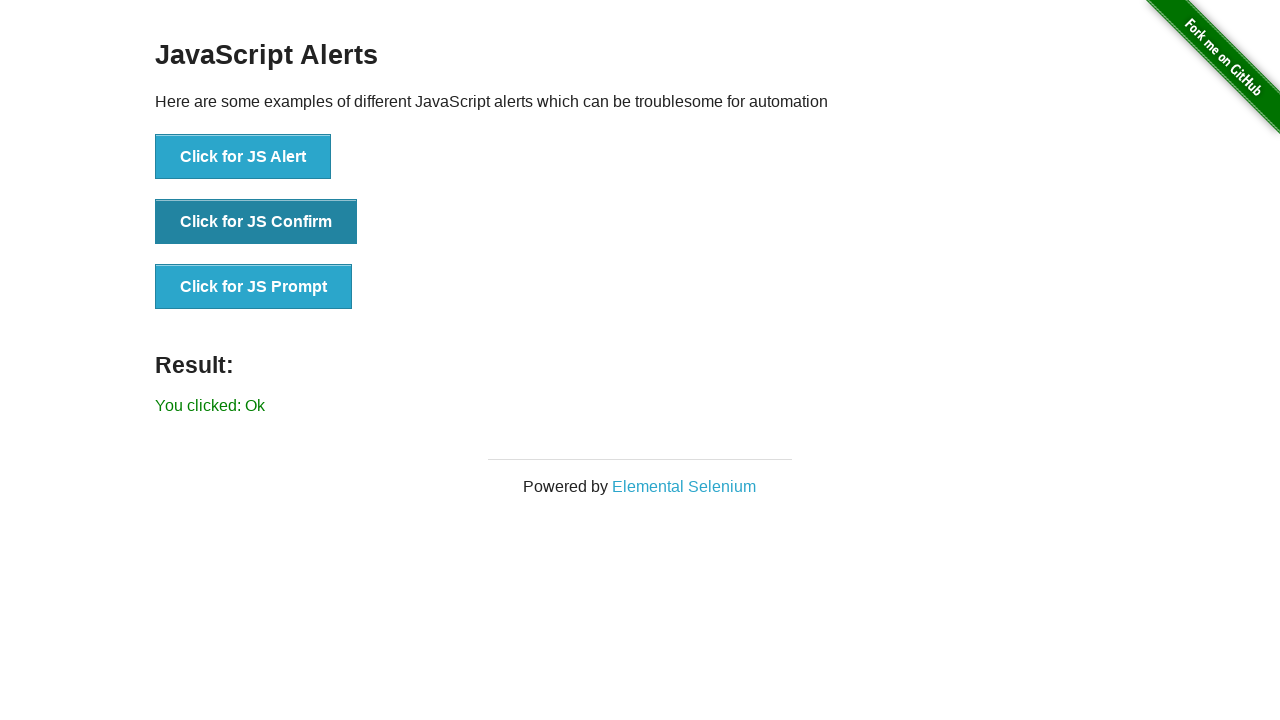

Clicked button to trigger prompt dialog at (254, 287) on button[onclick="jsPrompt()"]
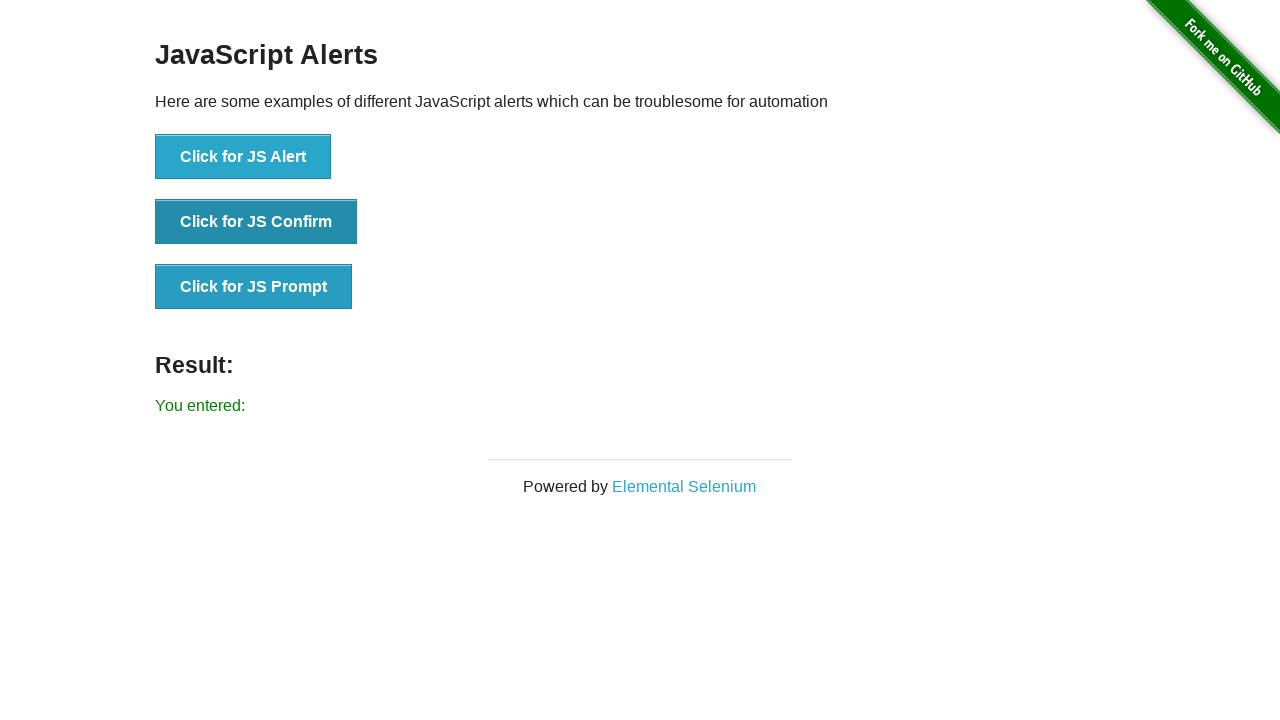

Set up handler to accept prompt dialog with answer 'Here is my prompt answer'
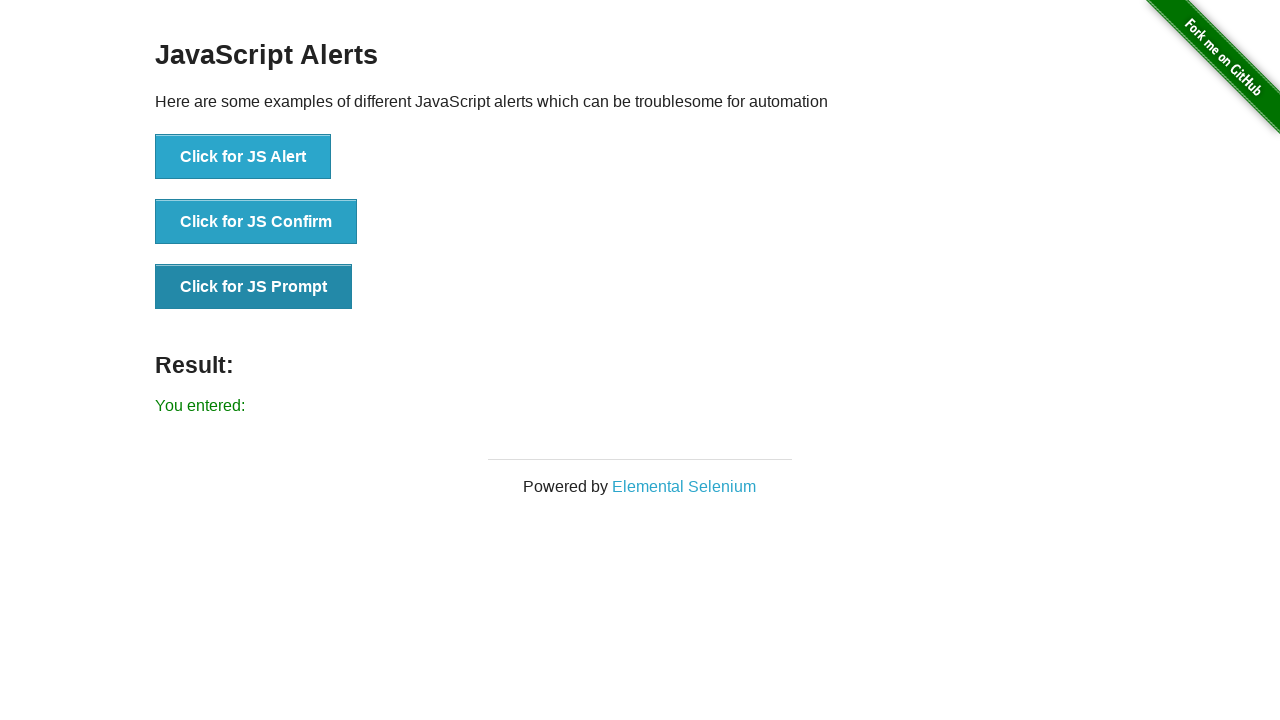

Waited 1 second for prompt dialog to be processed
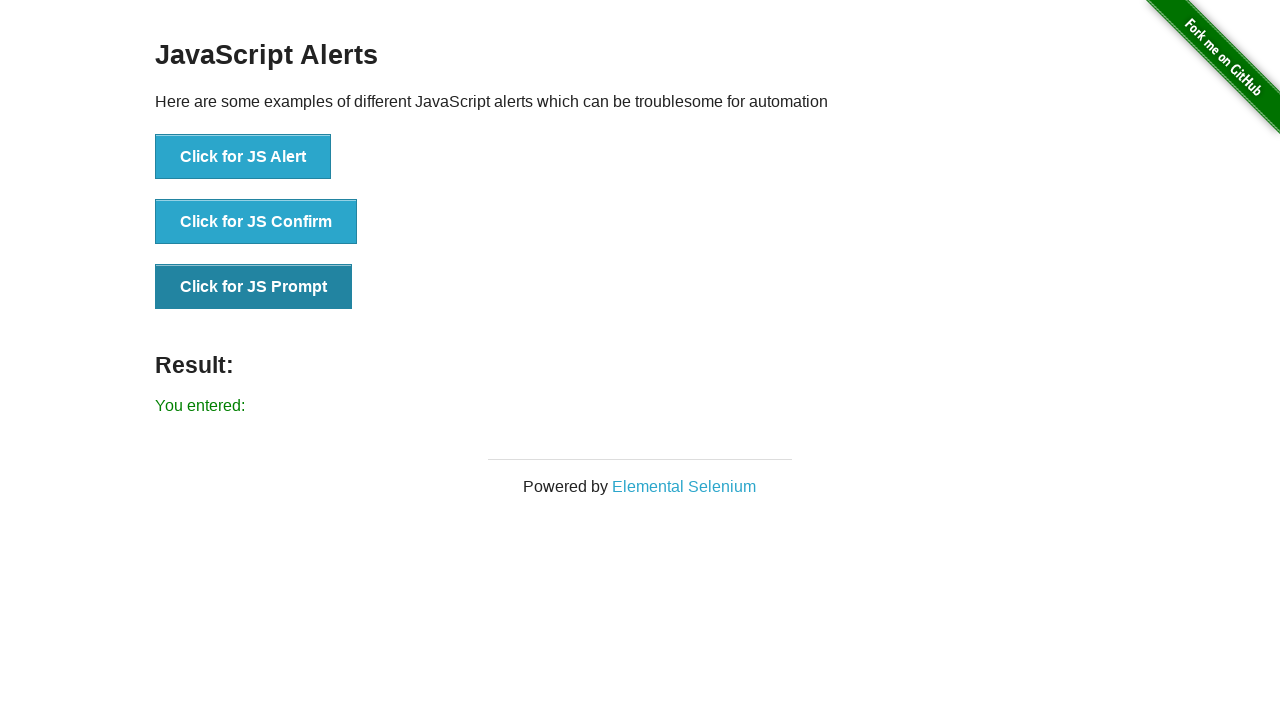

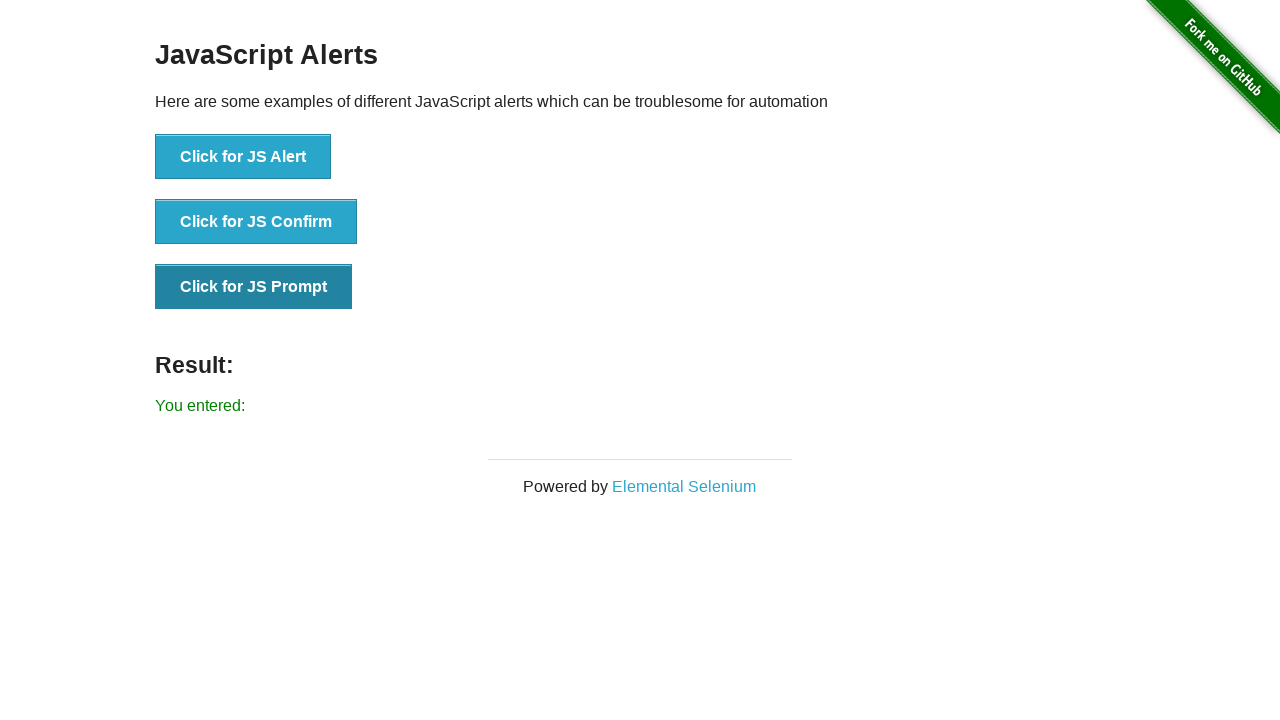